Tests that text can be entered into first name and last name textbox fields on the practice form

Starting URL: https://www.techlistic.com/p/selenium-practice-form.html

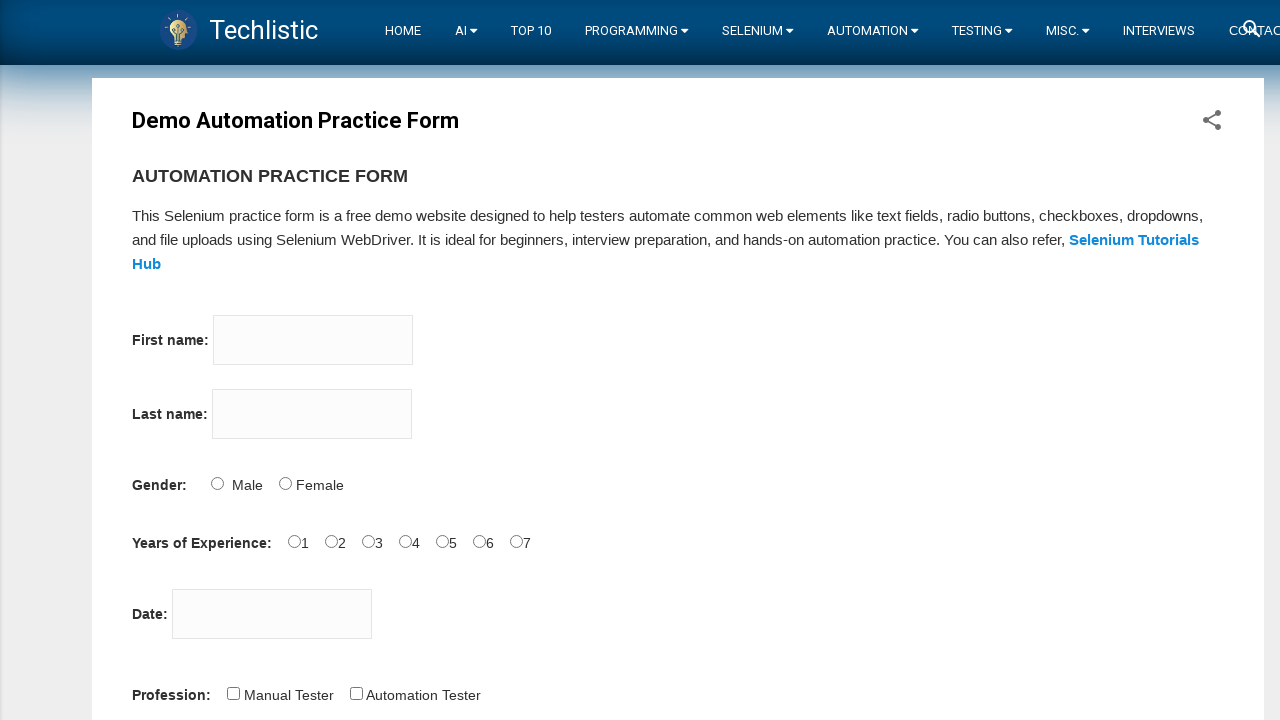

Navigated to practice form page
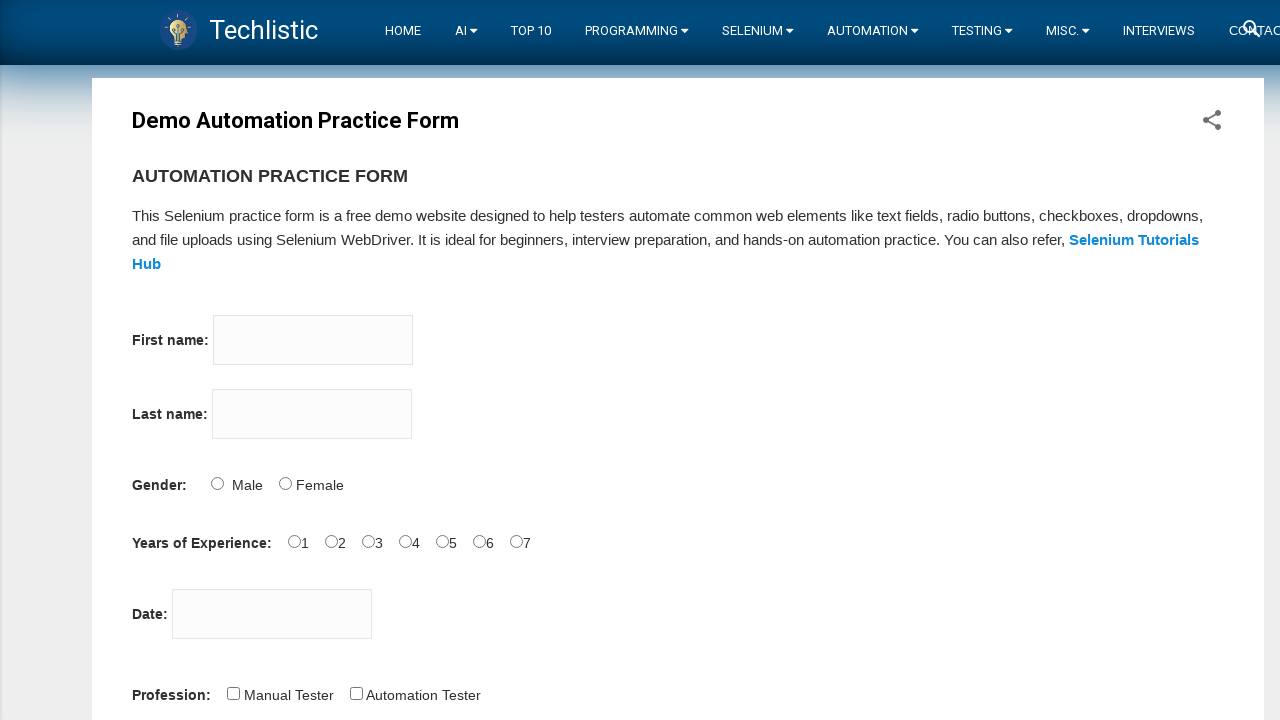

Entered 'John' into first name textbox on input[name='firstname']
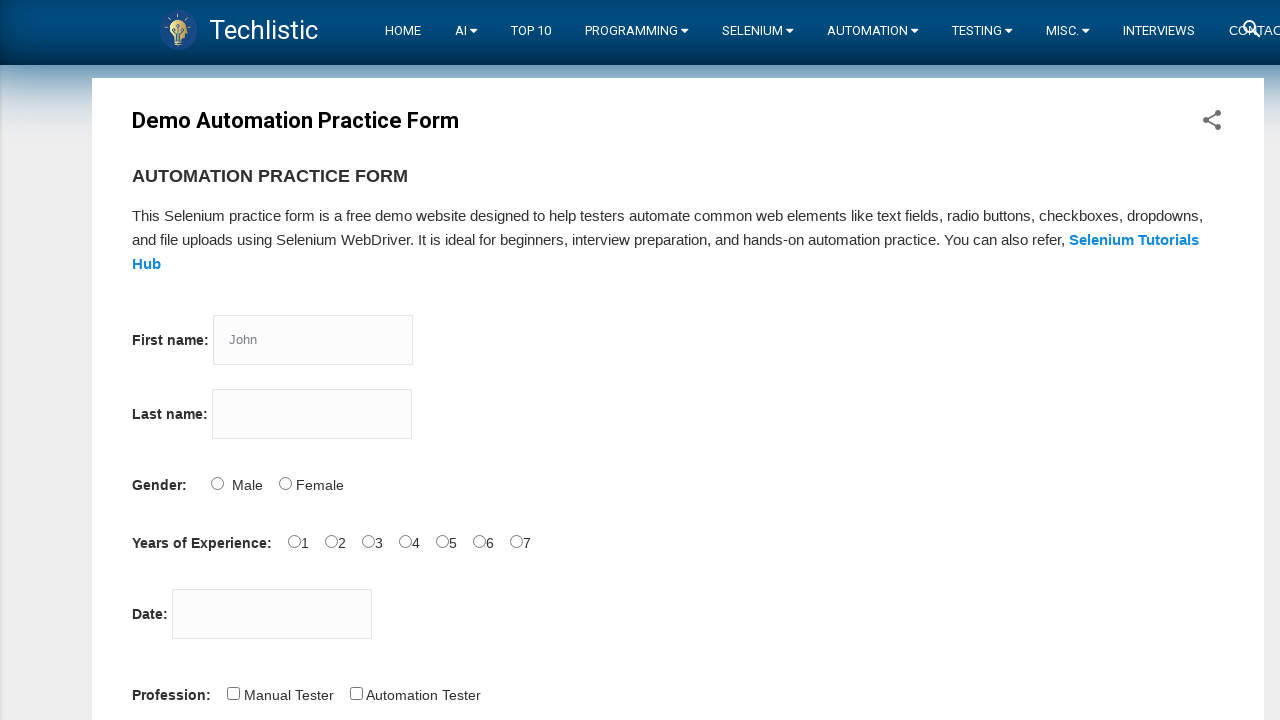

Entered 'Smith' into last name textbox on input[name='lastname']
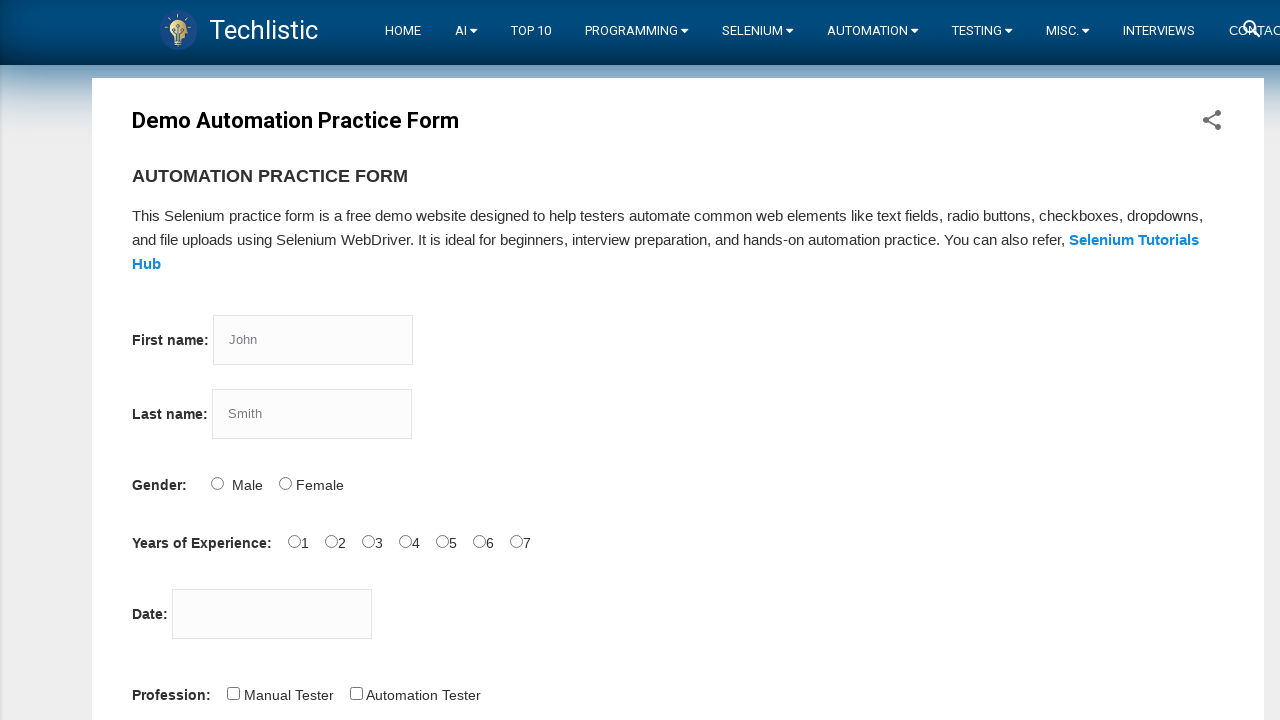

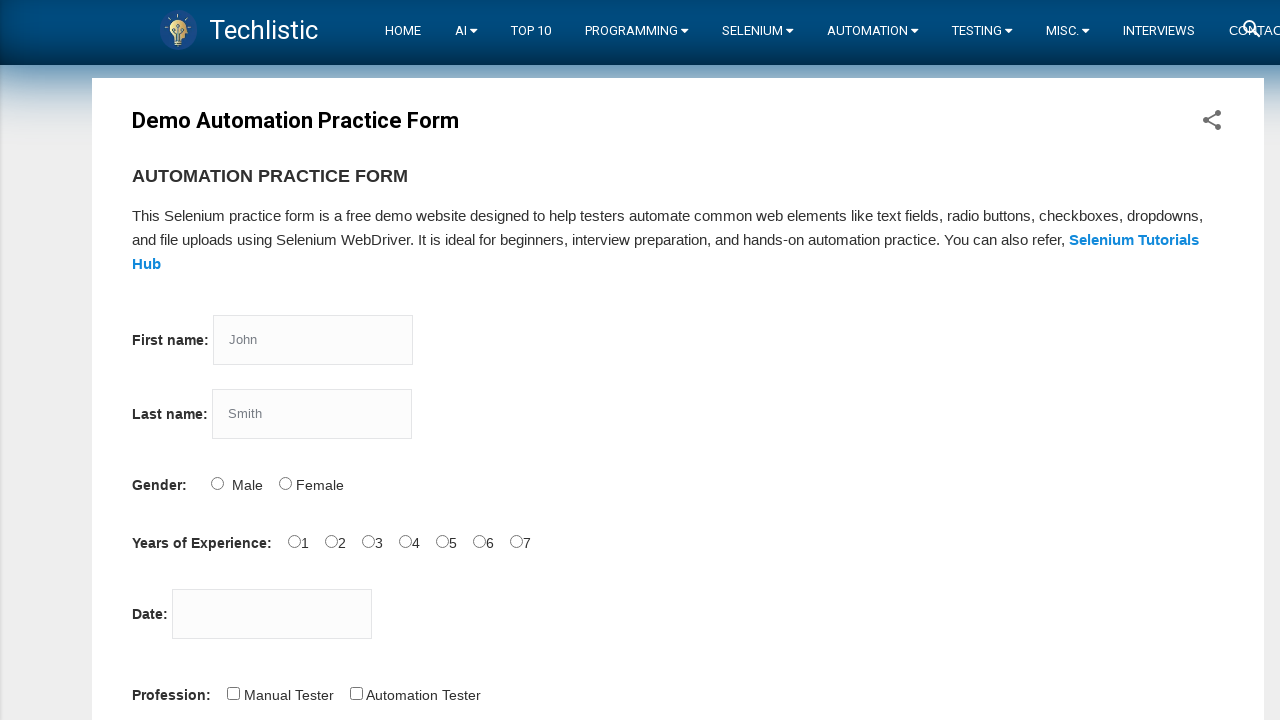